Tests dynamic click functionality by navigating to elements page, clicking on a button, and verifying the click message

Starting URL: https://demoqa.com/elements

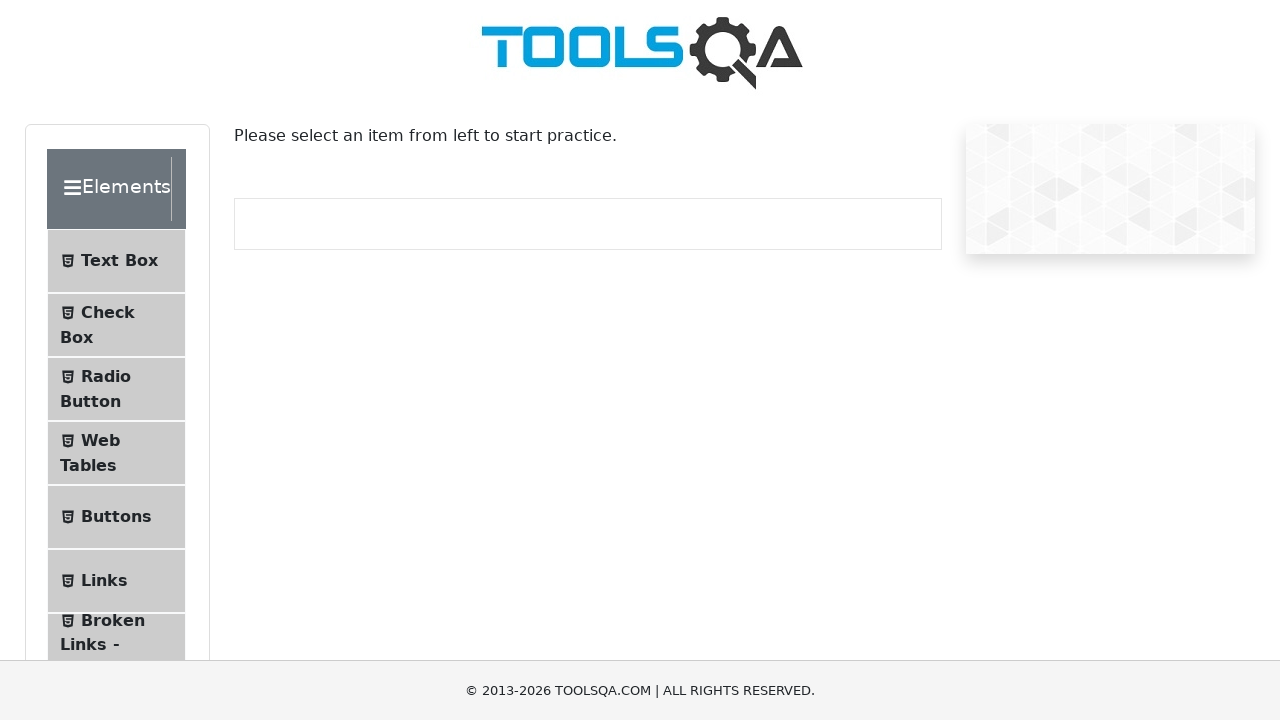

Clicked on the buttons menu item at (116, 517) on #item-4
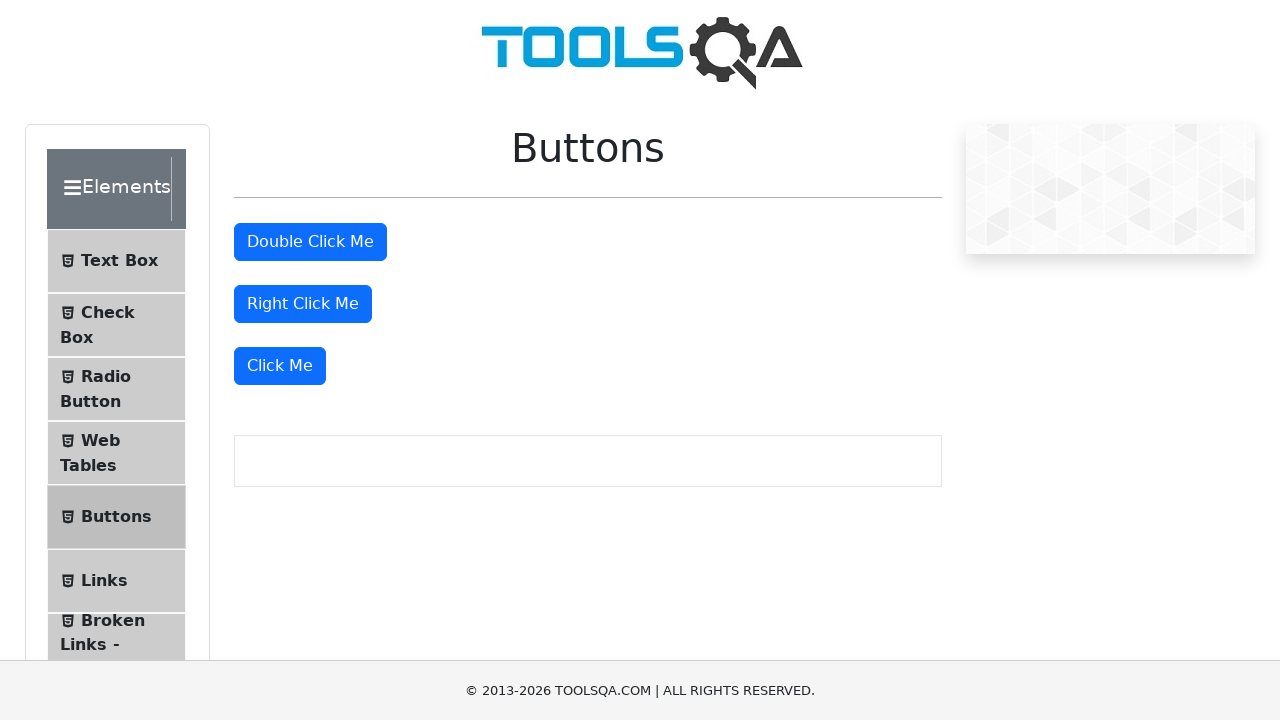

Clicked on the dynamic click button at (280, 366) on .col-md-6 div:nth-of-type(3) > .btn
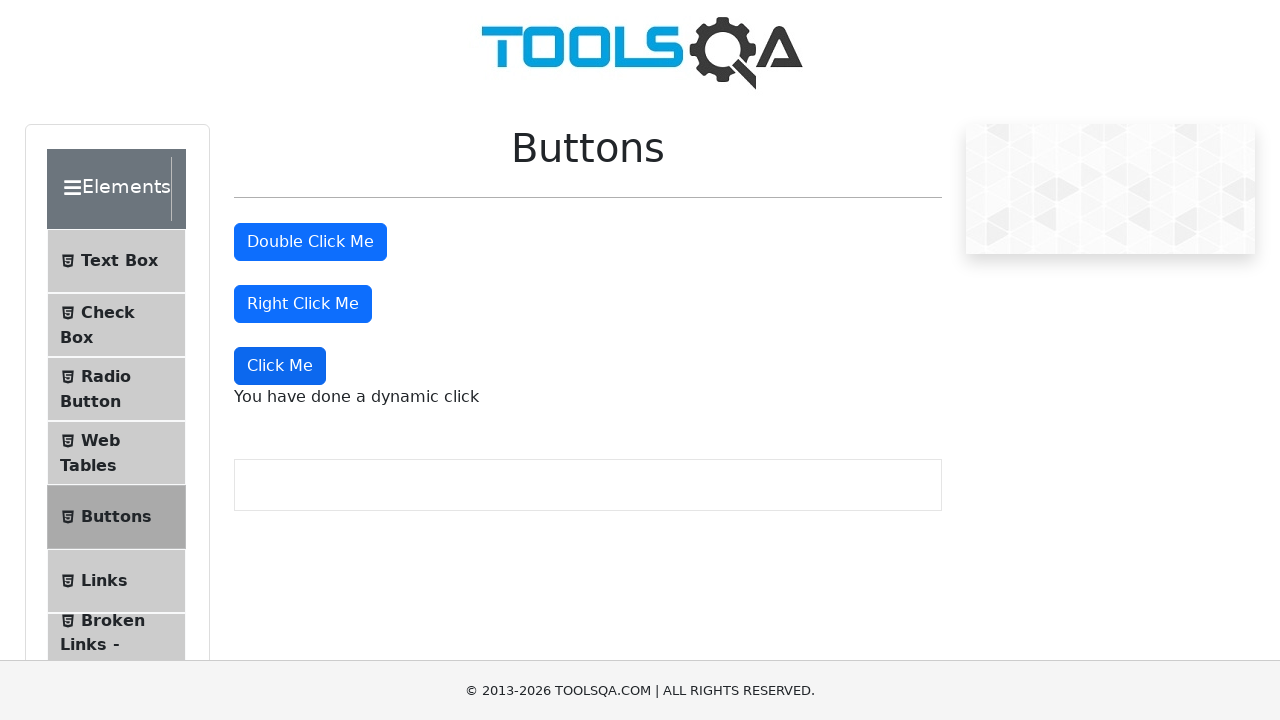

Dynamic click message appeared and was verified
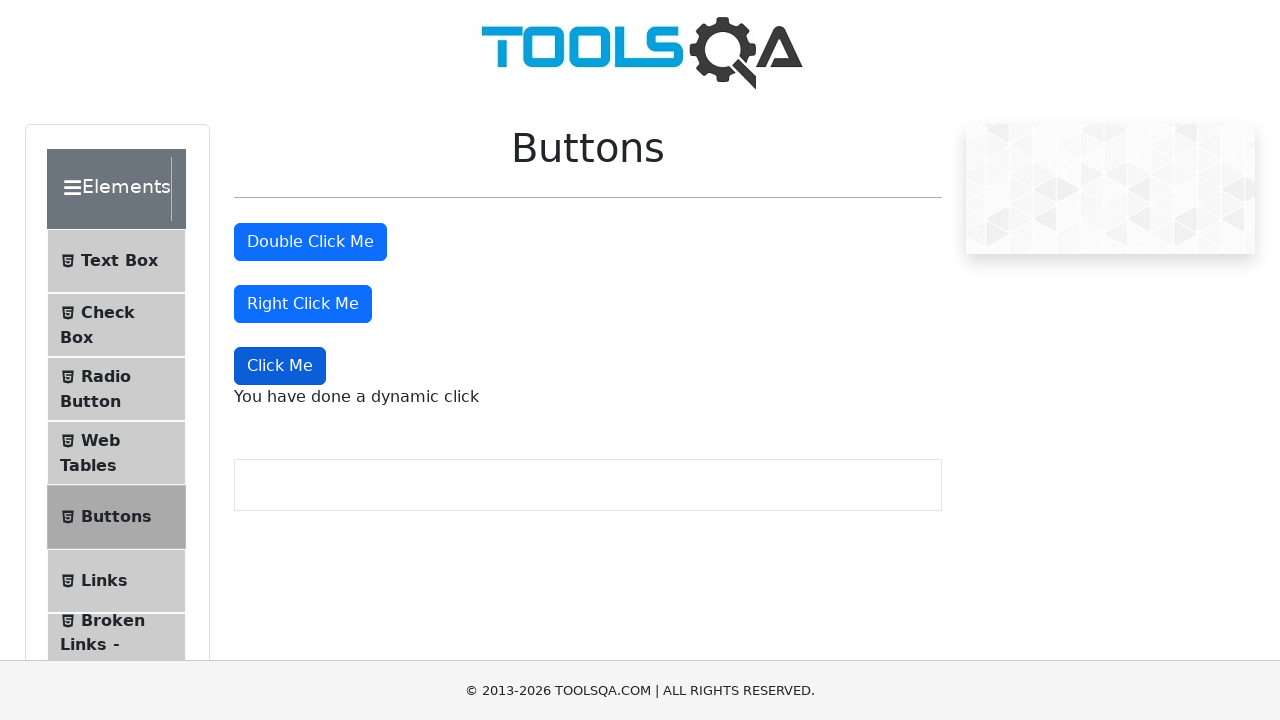

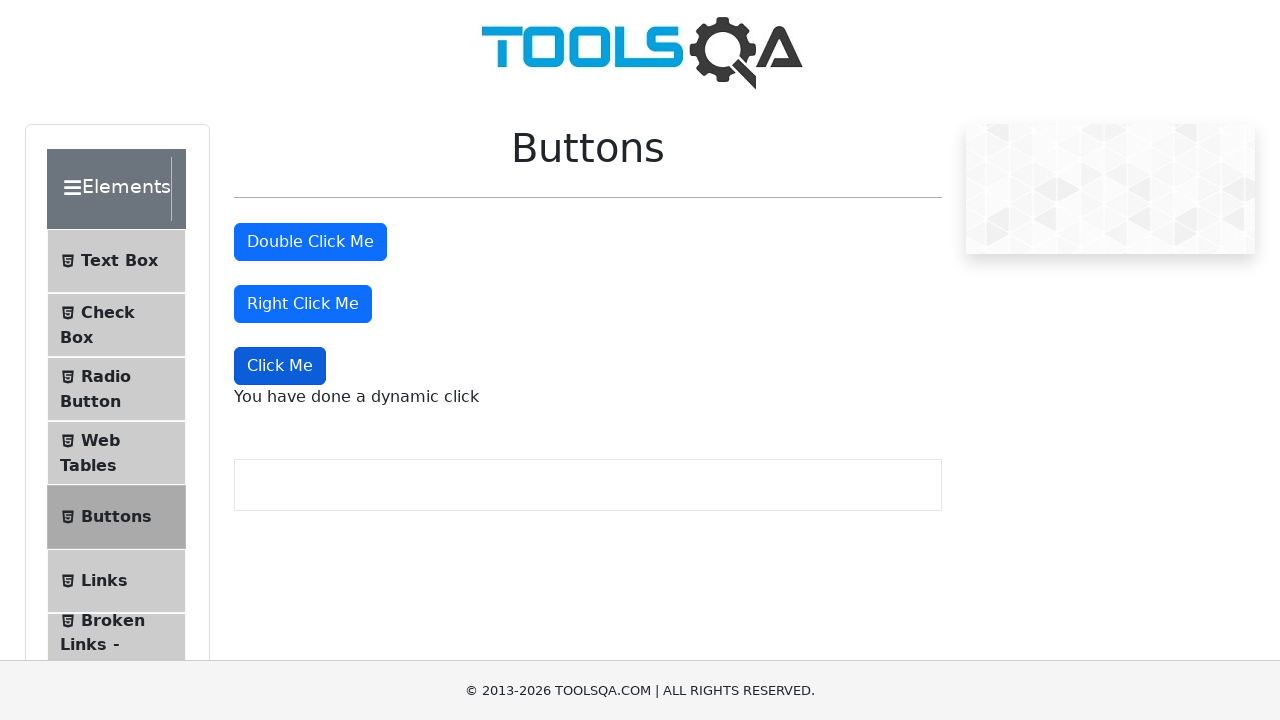